Tests accepting a prompt dialog without entering text, verifying the result shows "You entered:" with no value

Starting URL: http://the-internet.herokuapp.com/javascript_alerts

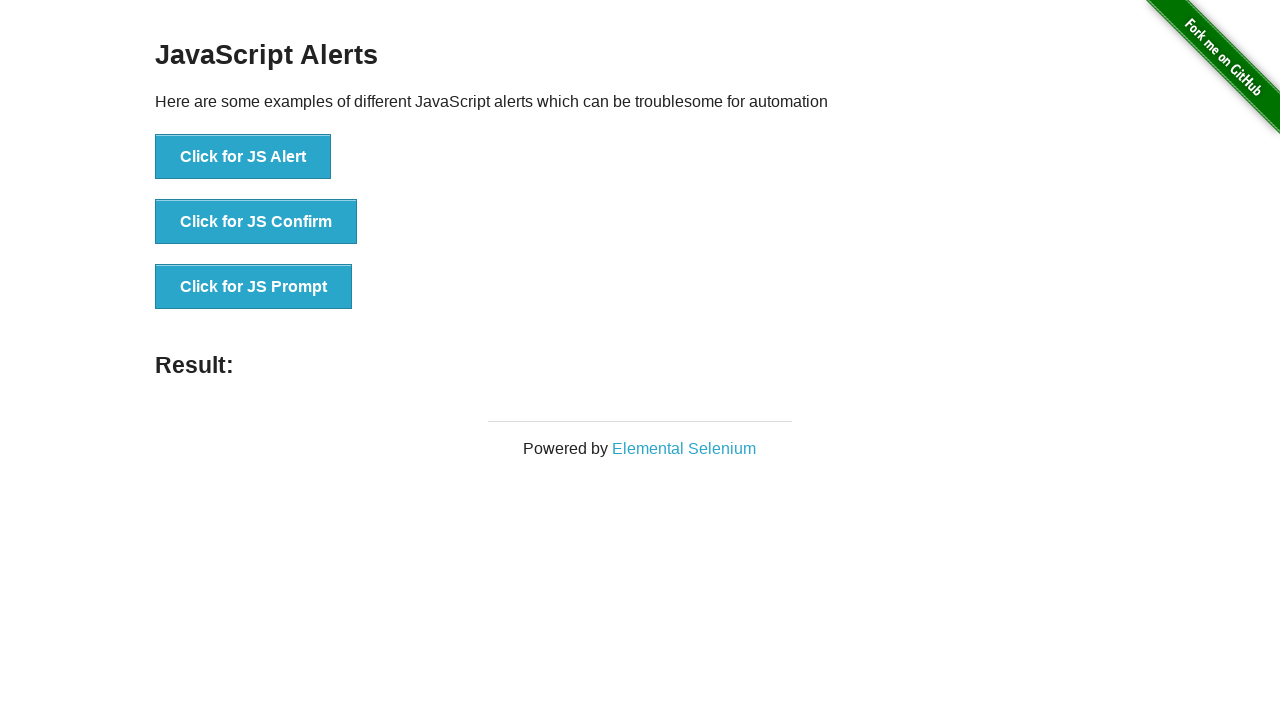

Set up dialog handler to accept prompt without entering text
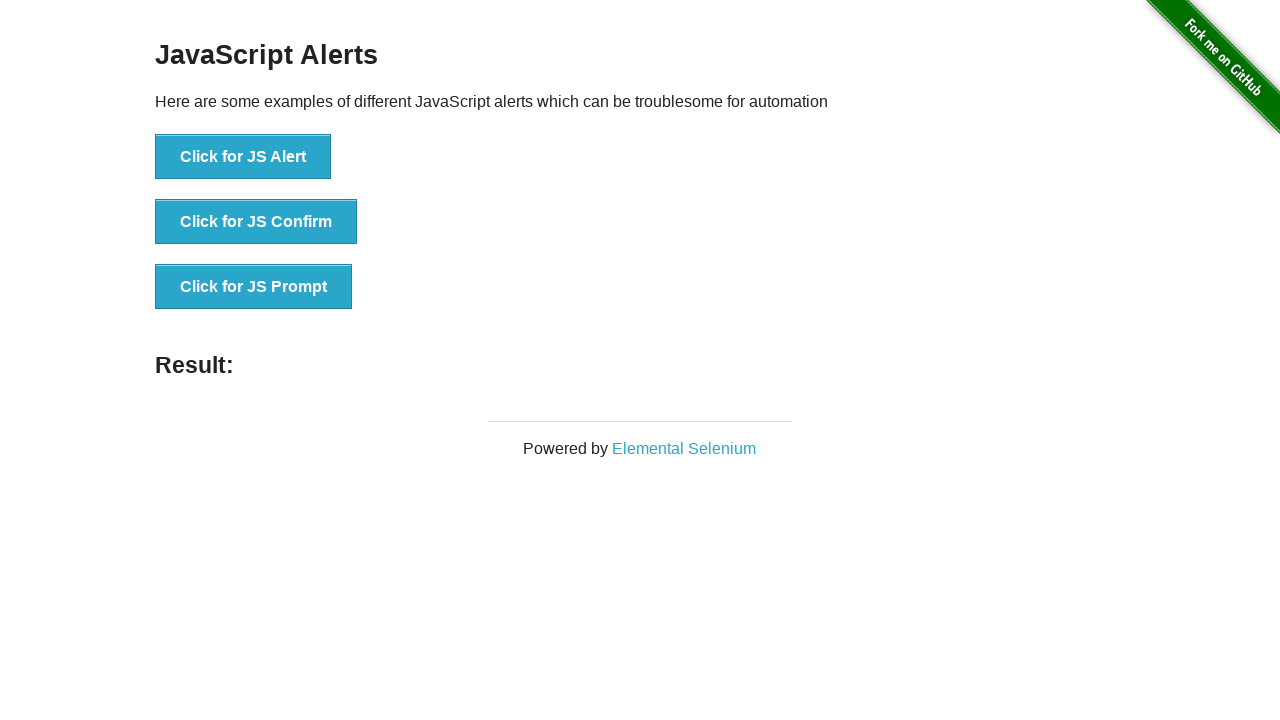

Clicked the prompt button at (254, 287) on //*[@id="content"]/div/ul/li[3]/button
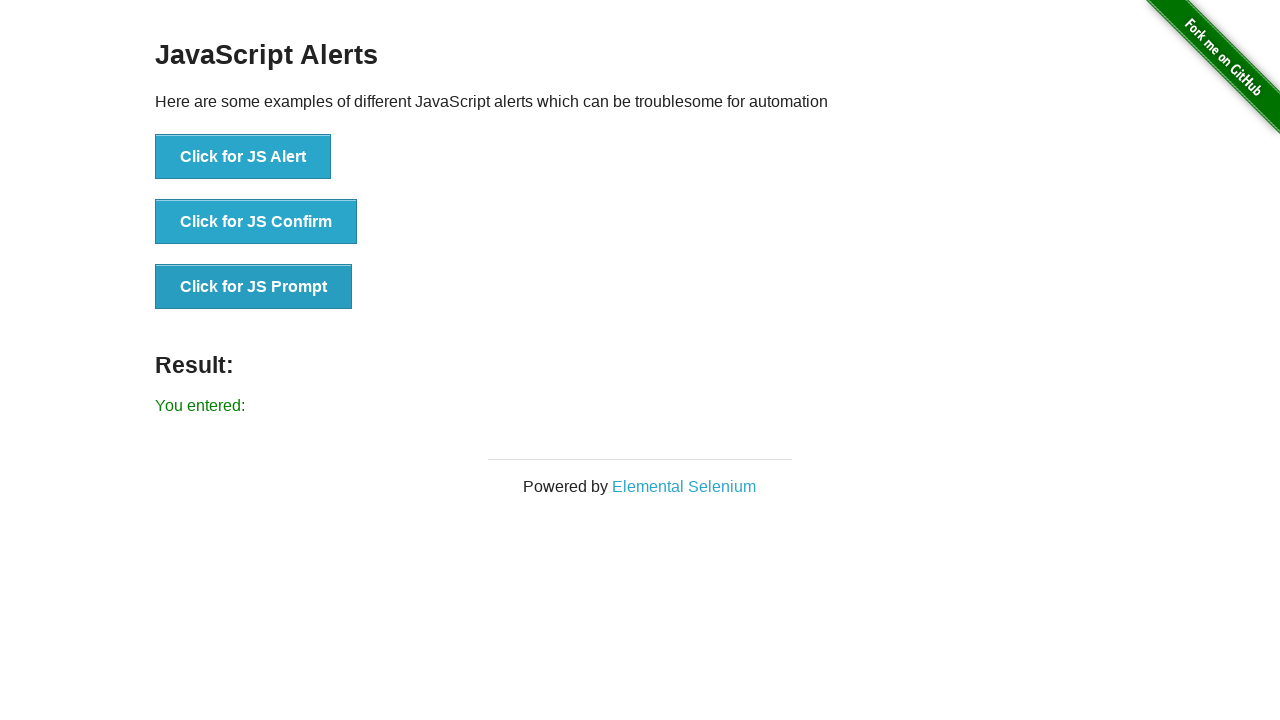

Verified result shows 'You entered:' with no value
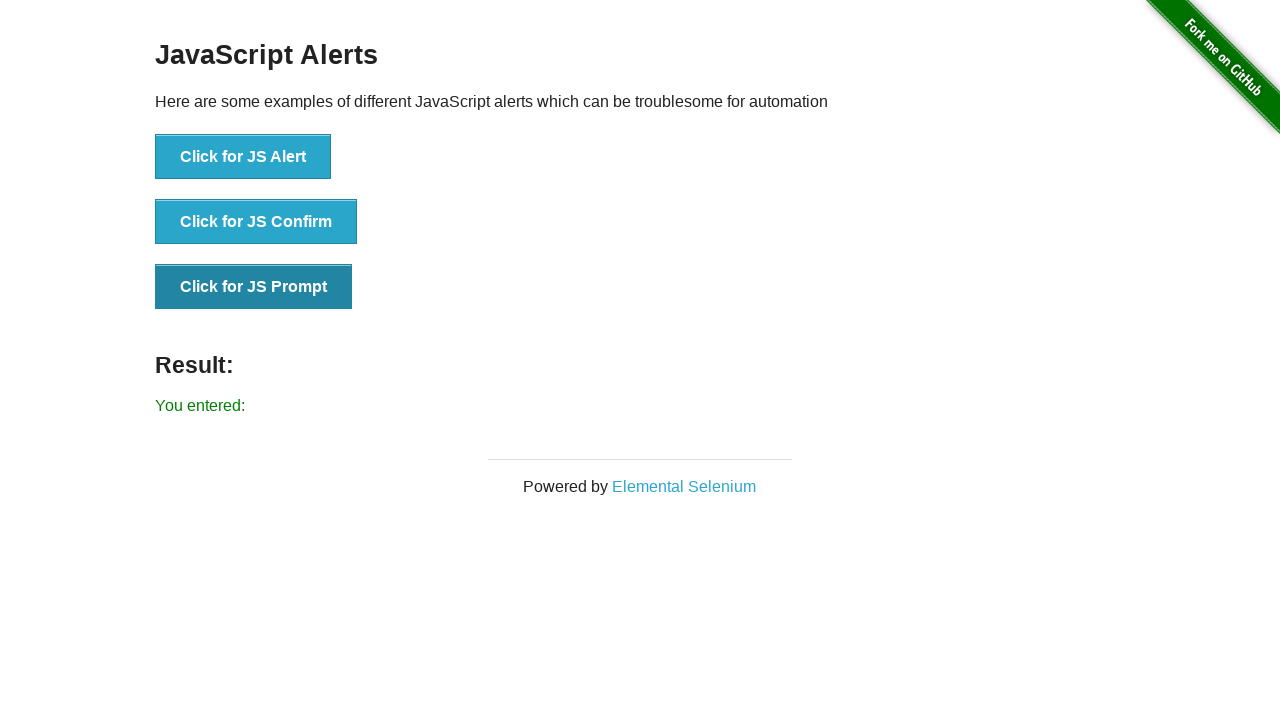

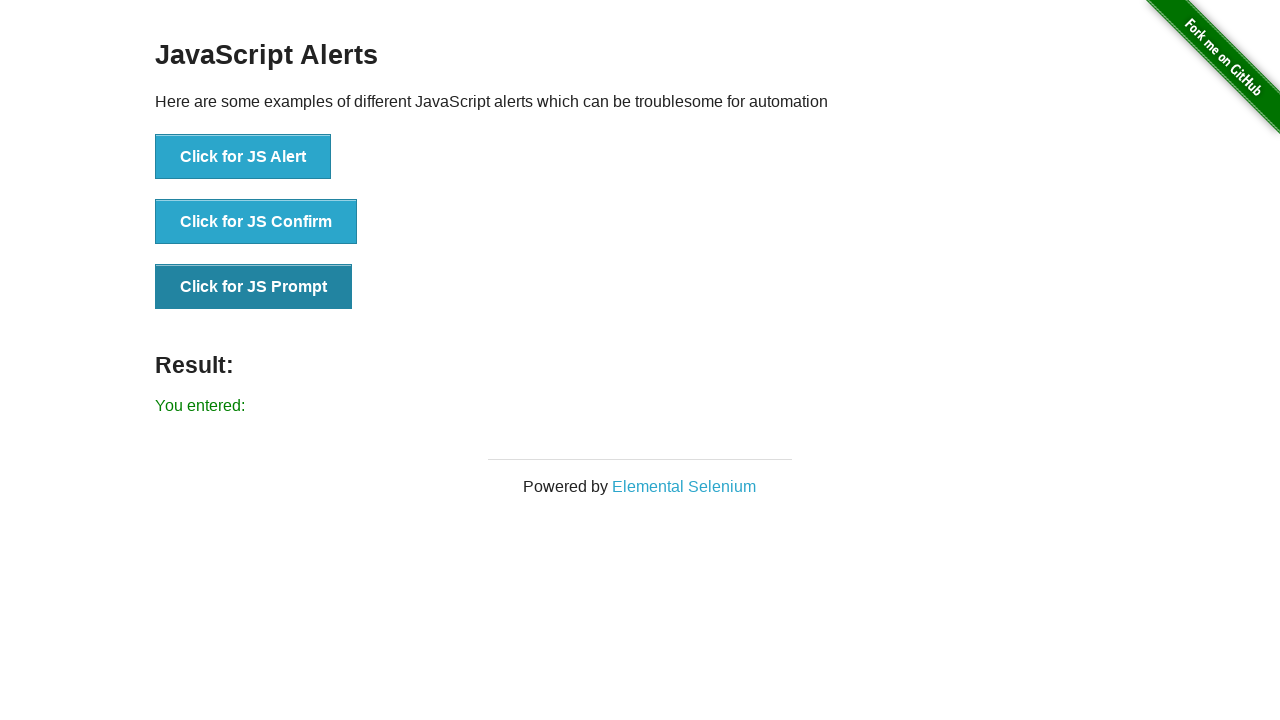